Tests the demo credentials helper by double-clicking it to auto-fill the login form with demo credentials.

Starting URL: https://looseitp.github.io/looseitpcursor.io/login.html

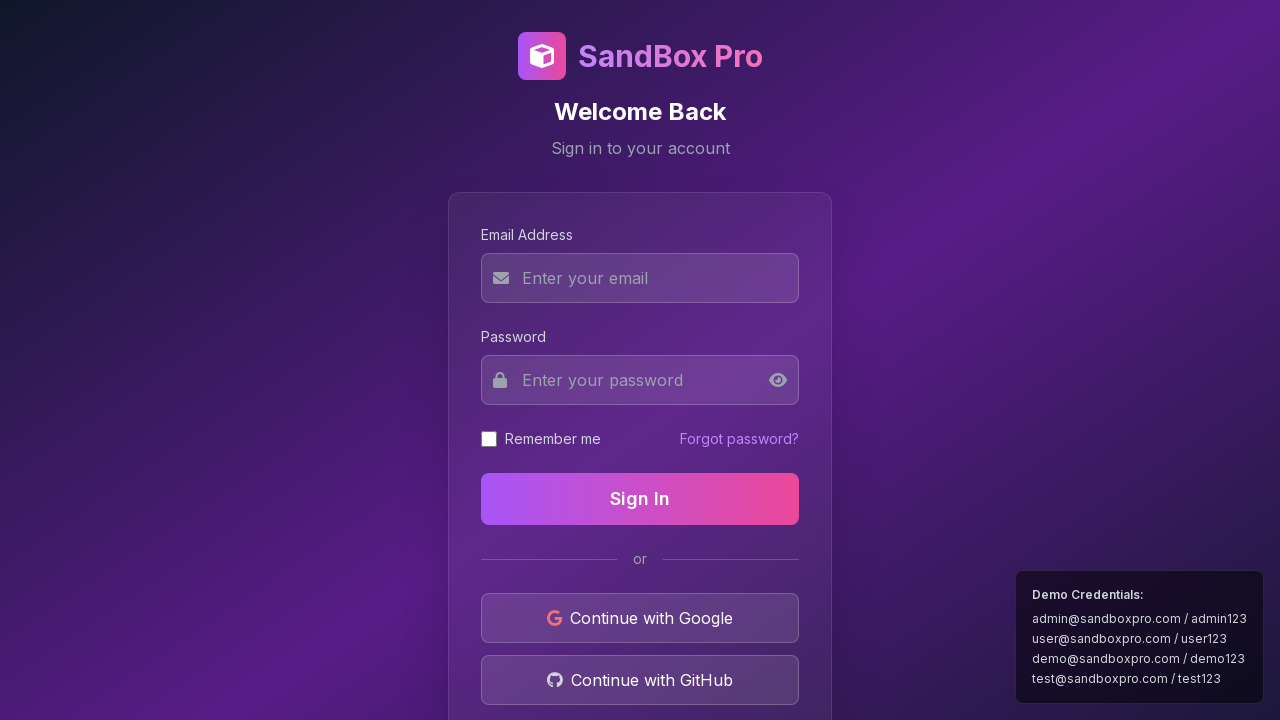

Navigated to login page
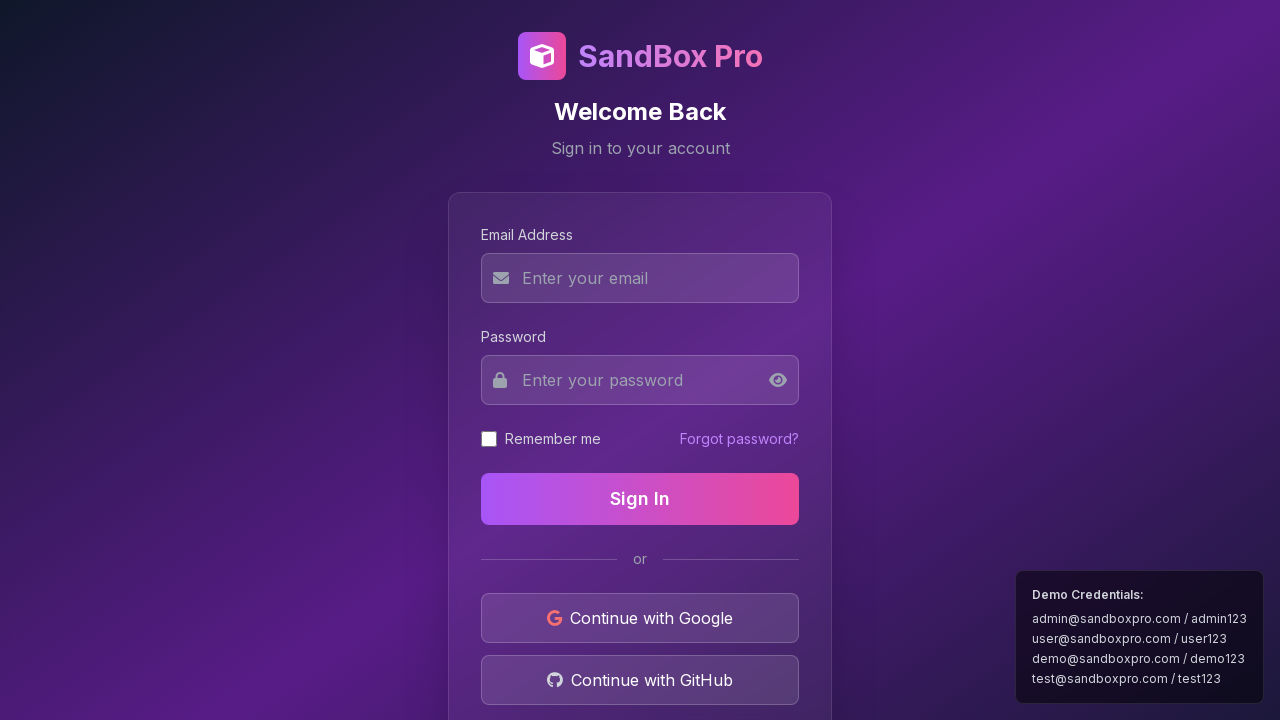

Located demo credentials helper element
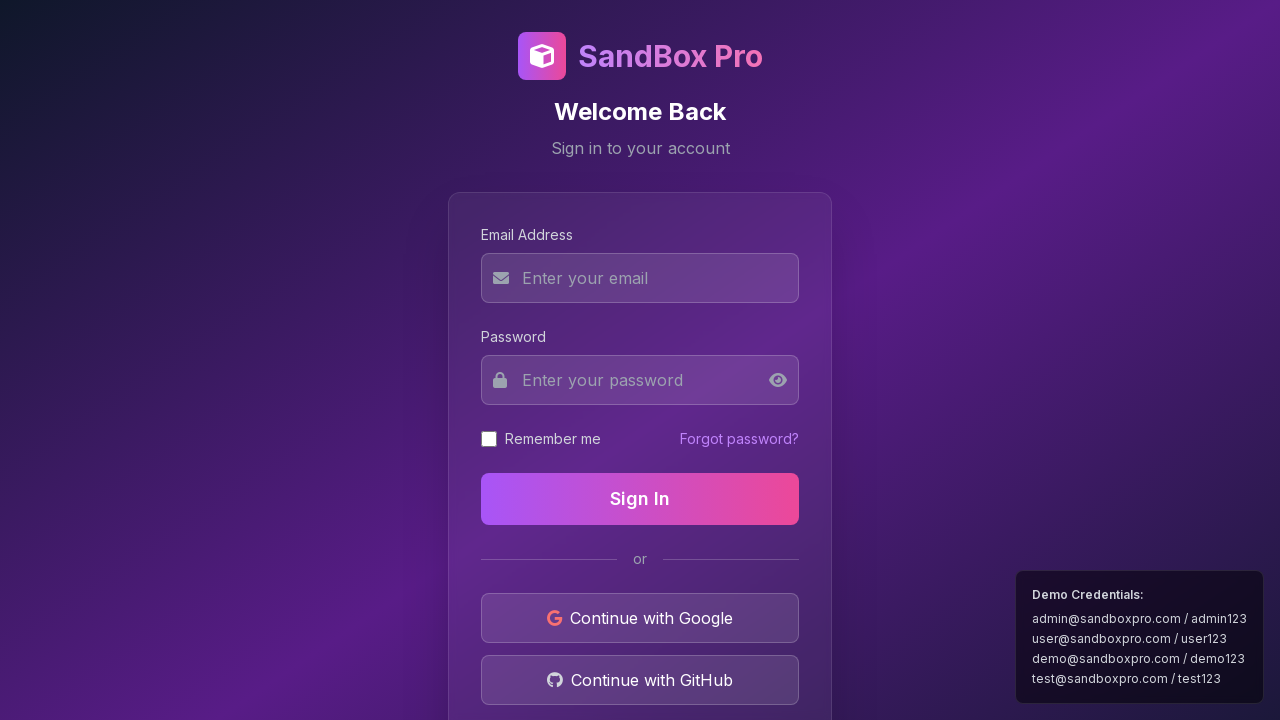

Double-clicked demo credentials helper to auto-fill login form at (1140, 595) on xpath=//div[contains(text(), 'Demo Credentials:')]
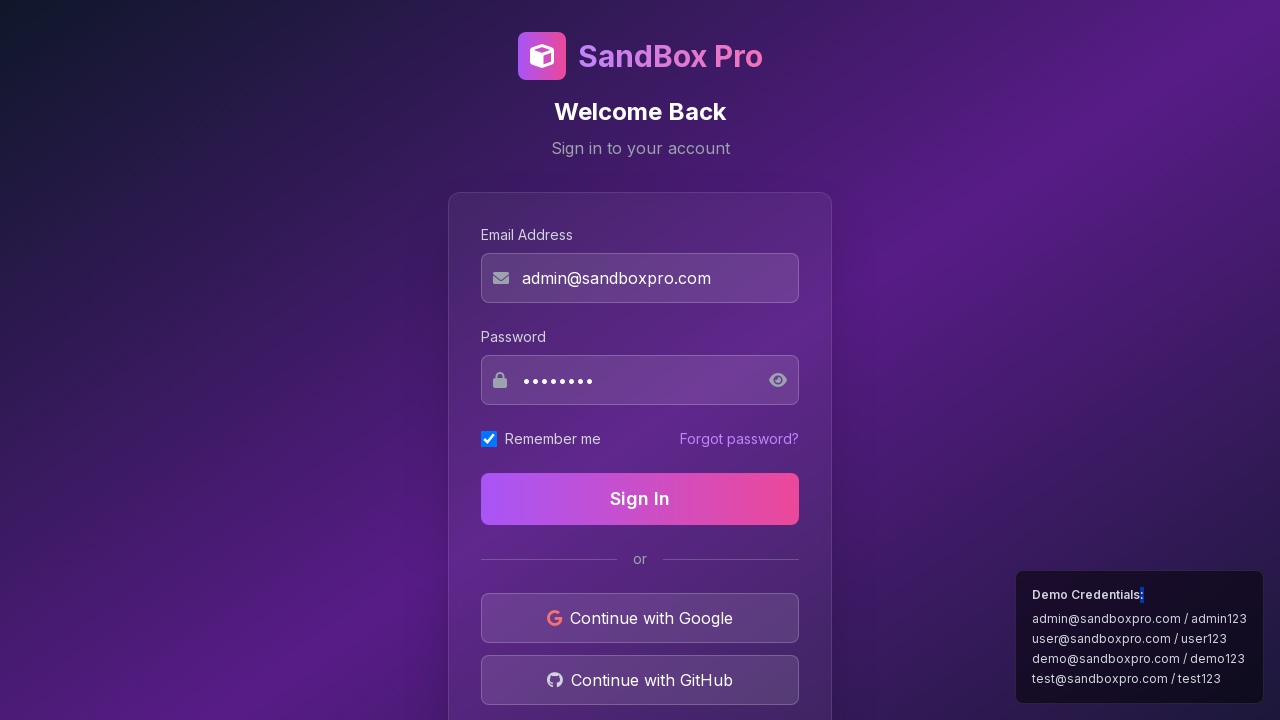

Located email input field
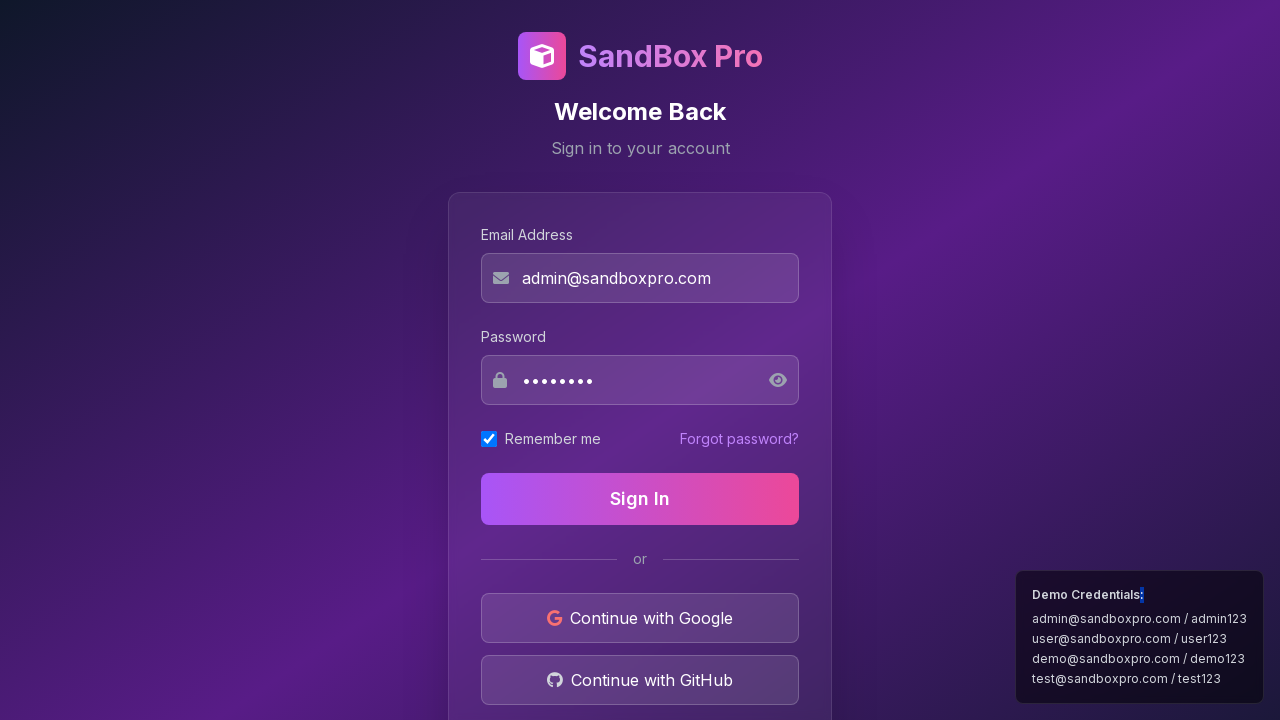

Located password input field
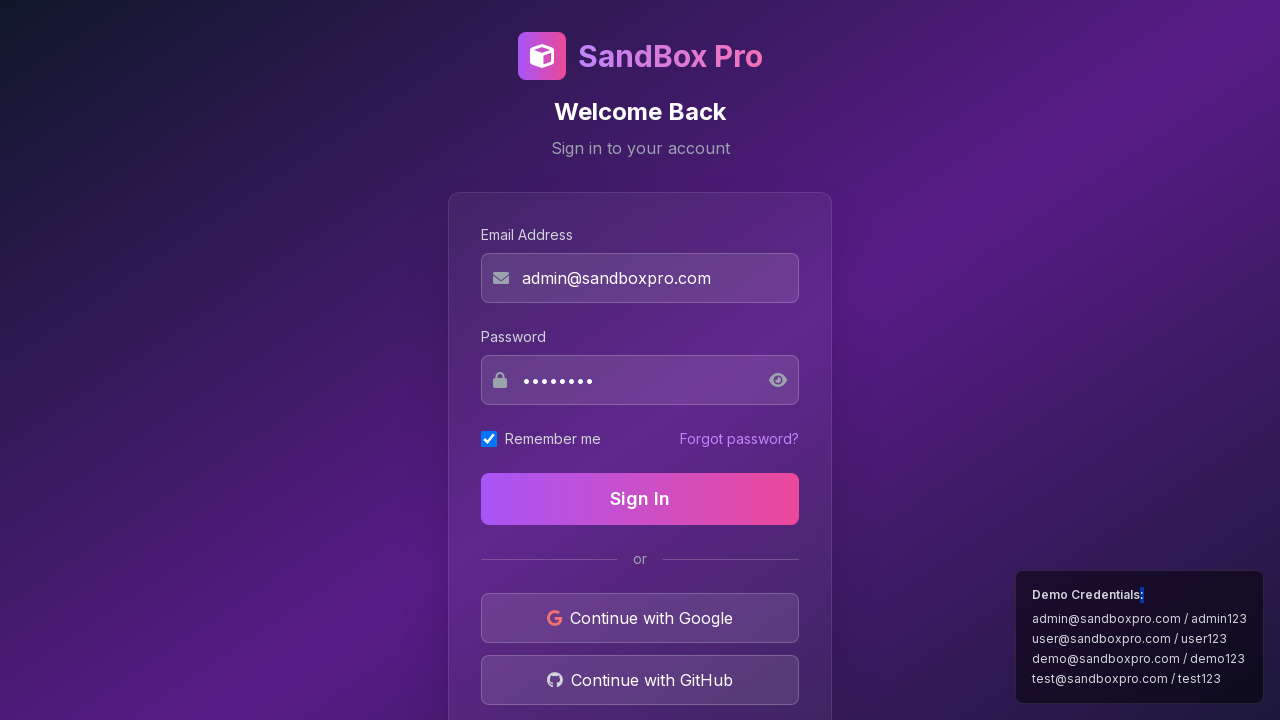

Located remember me checkbox
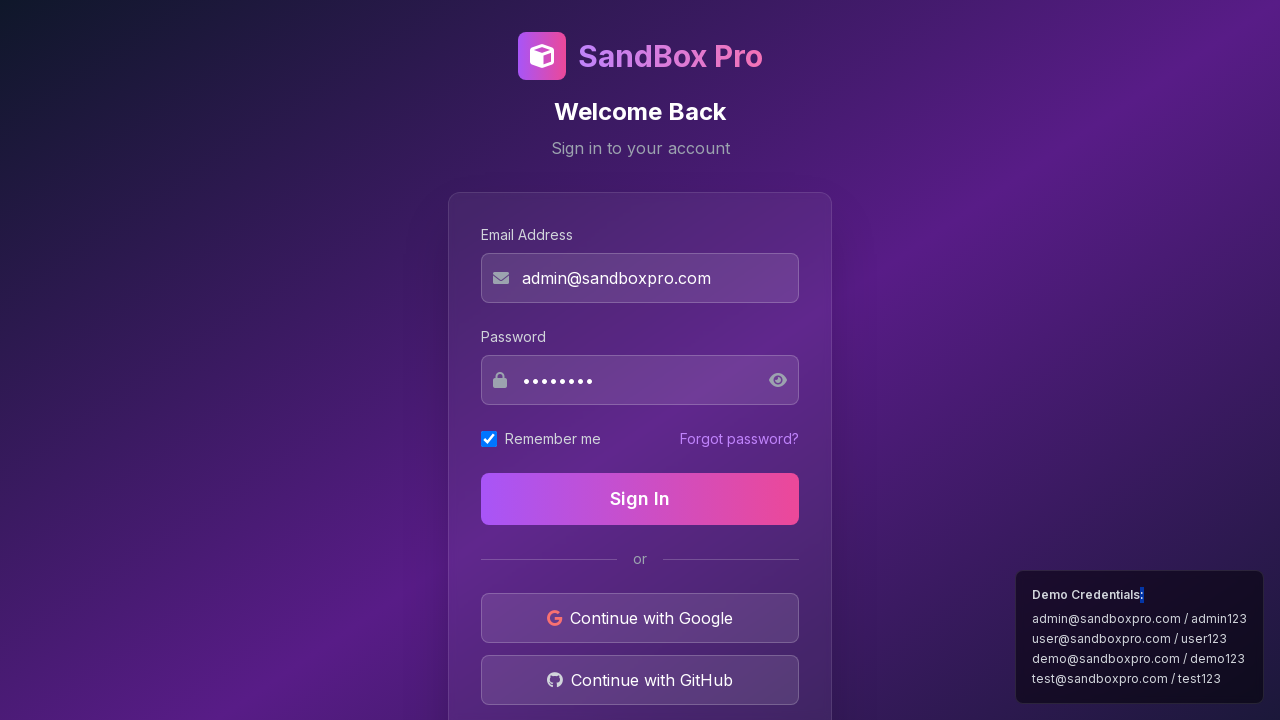

Verified email field contains 'admin@sandboxpro.com'
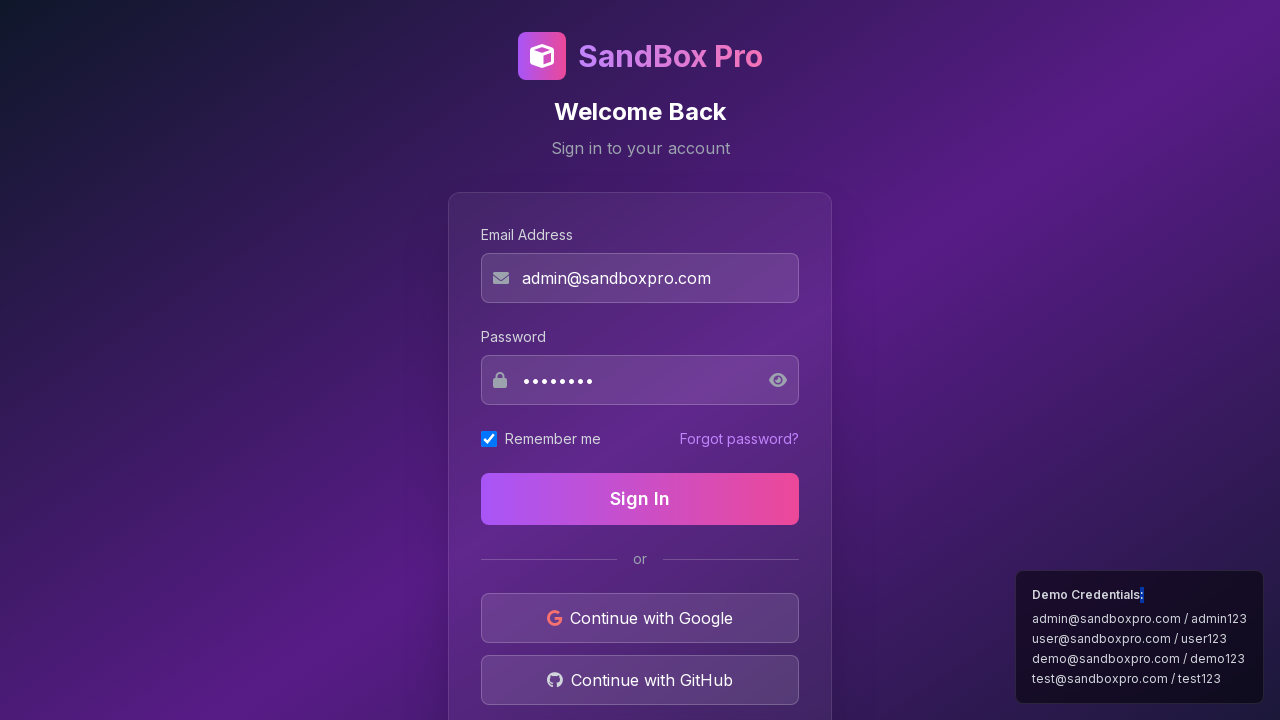

Verified password field contains 'admin123'
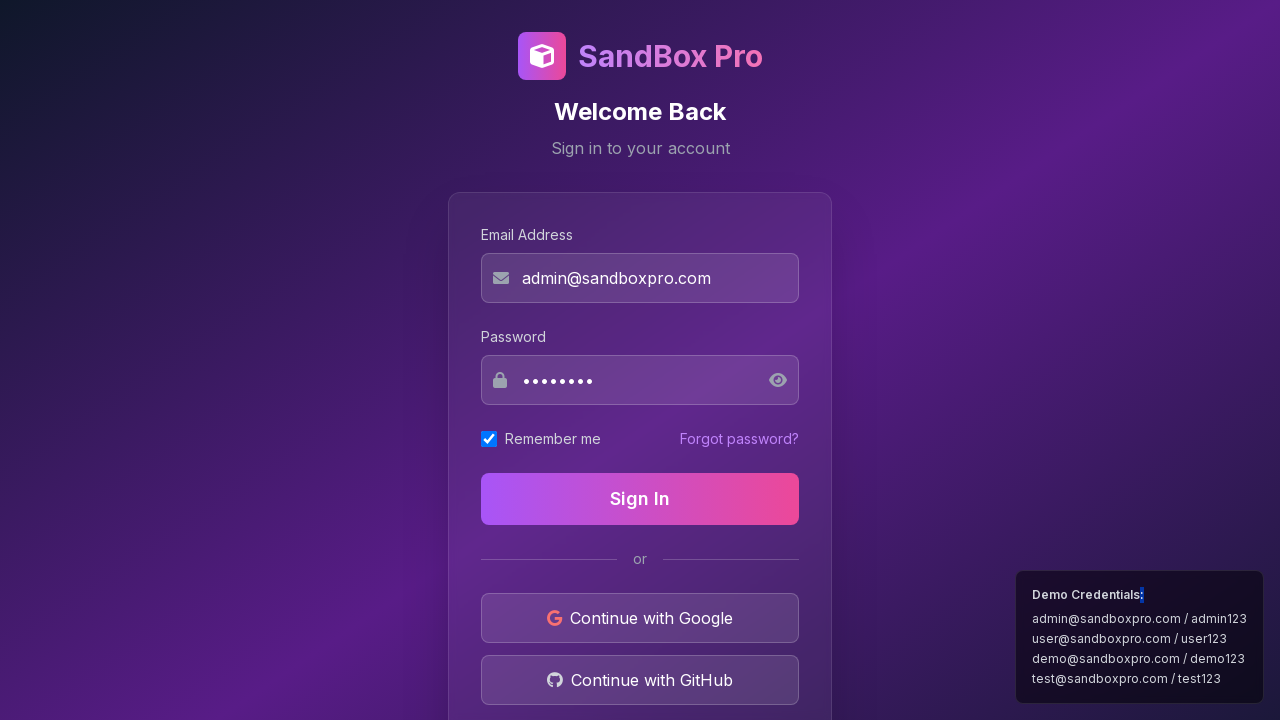

Verified remember me checkbox is checked
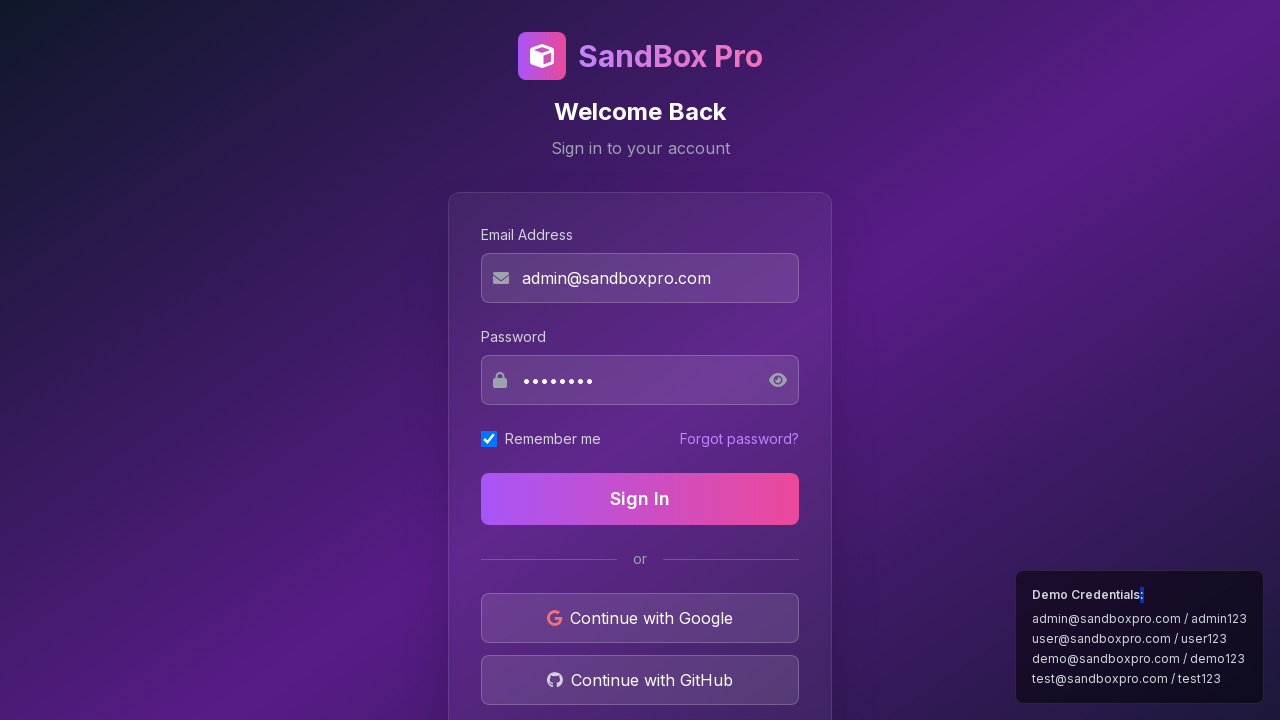

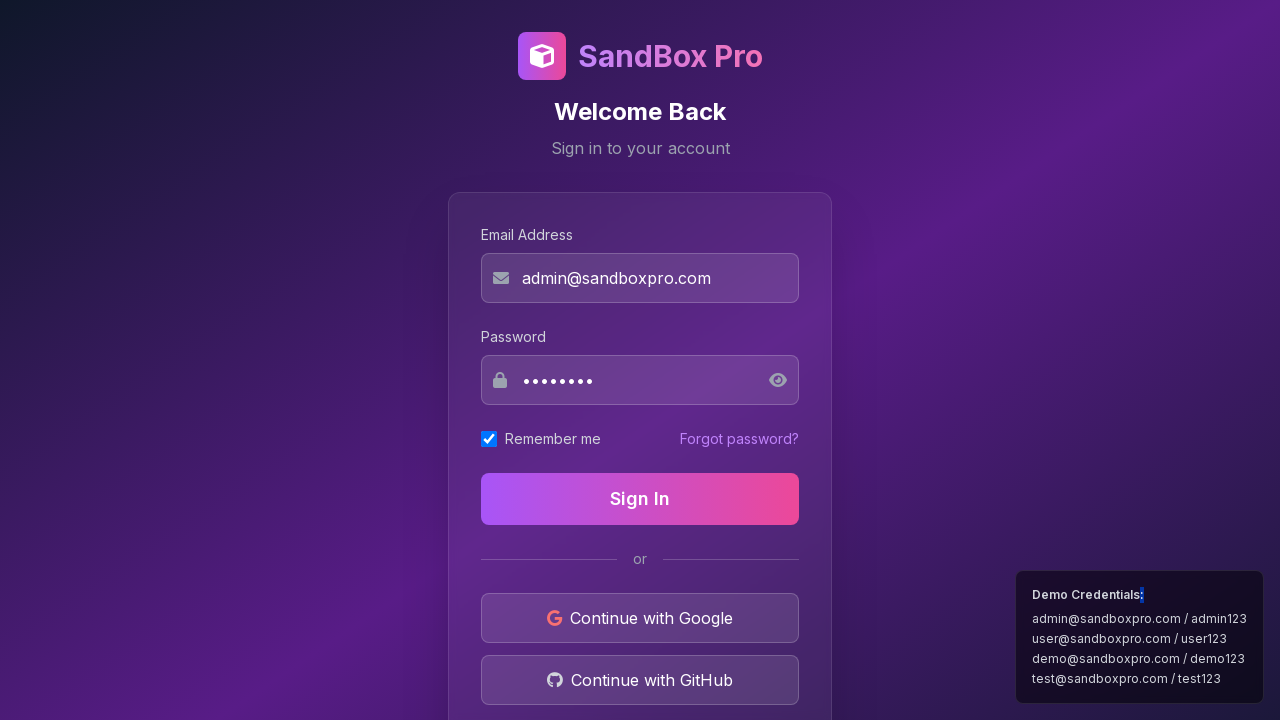